Waits for a price to reach $100, books it, then solves a mathematical captcha problem

Starting URL: http://suninjuly.github.io/explicit_wait2.html

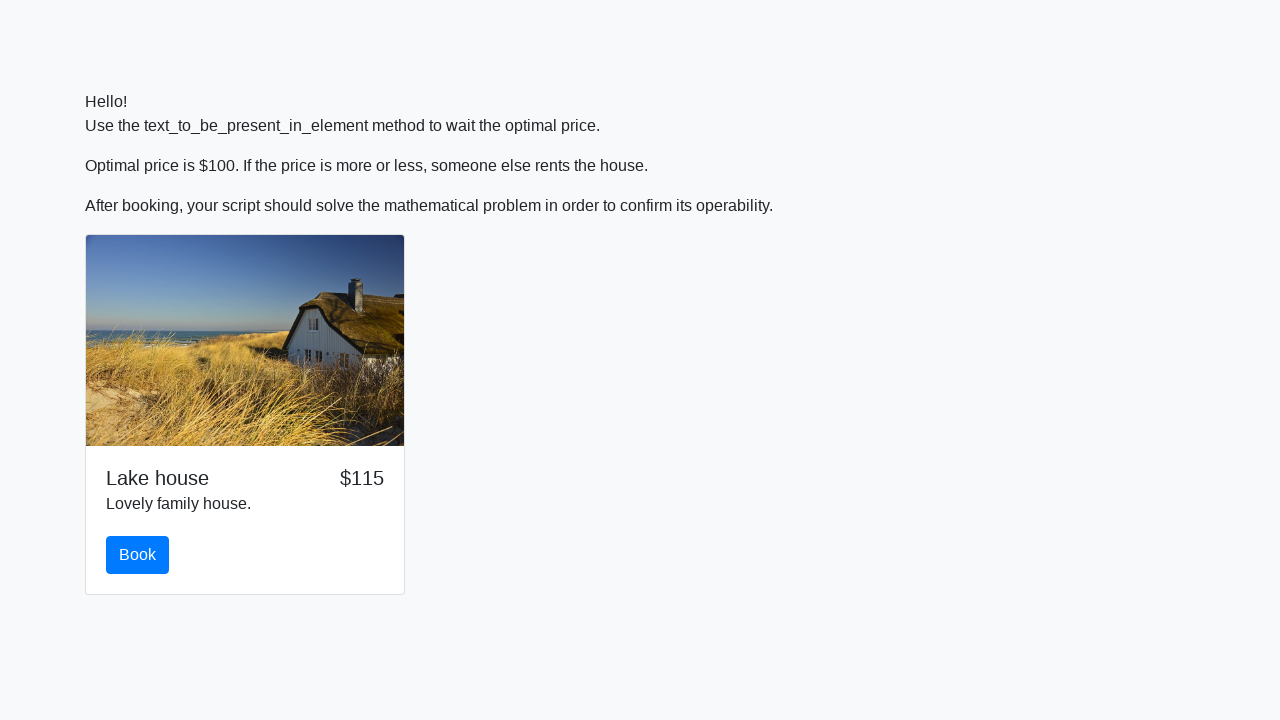

Waited for price to reach $100
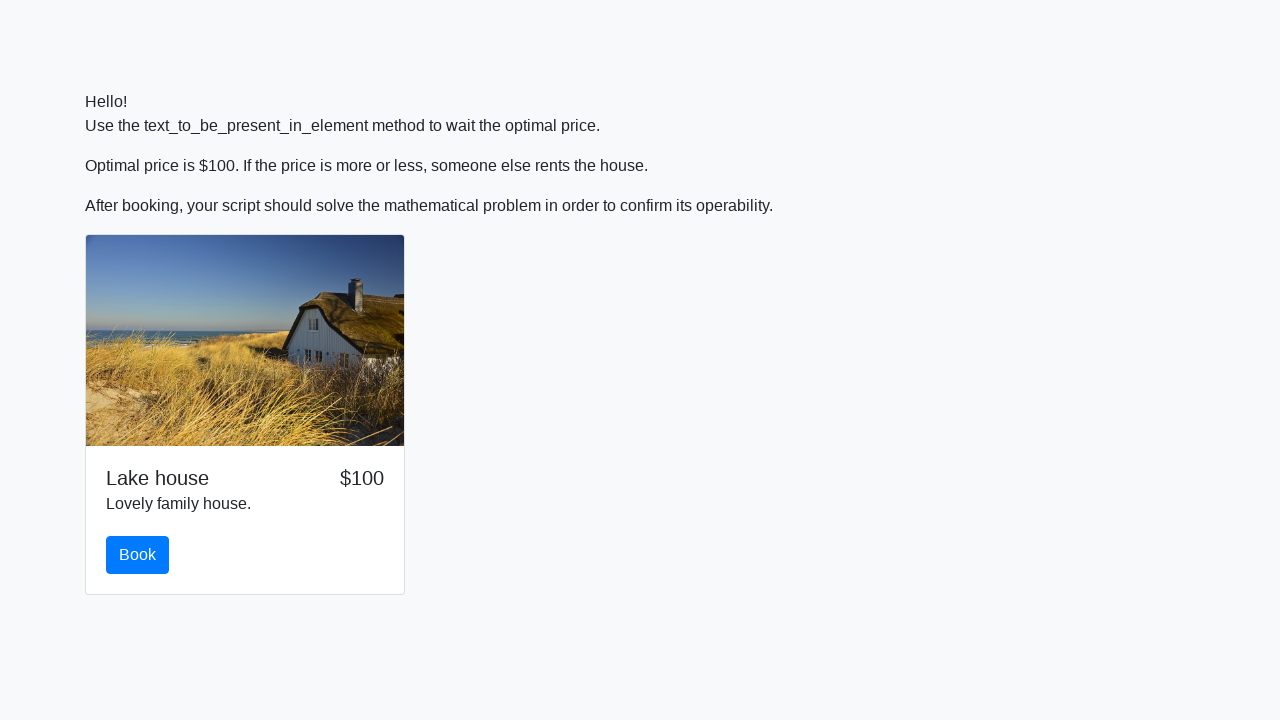

Clicked the book button at (138, 555) on #book
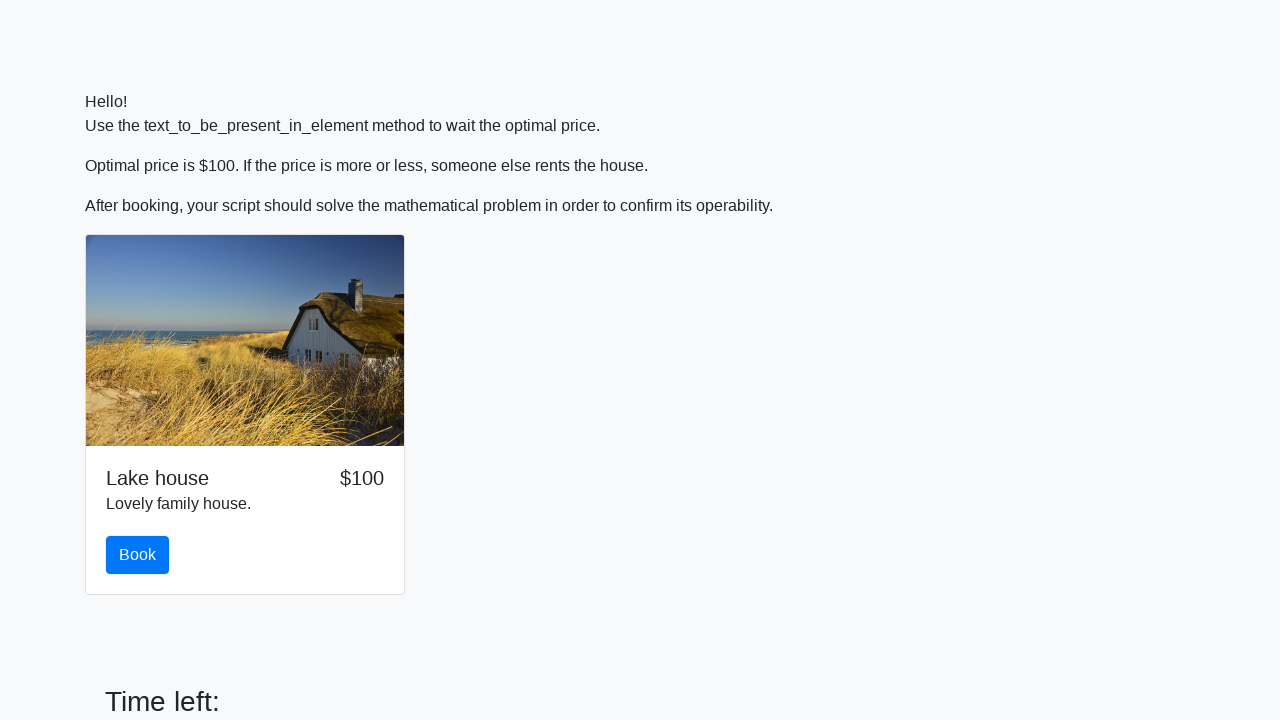

Retrieved x value from input_value element
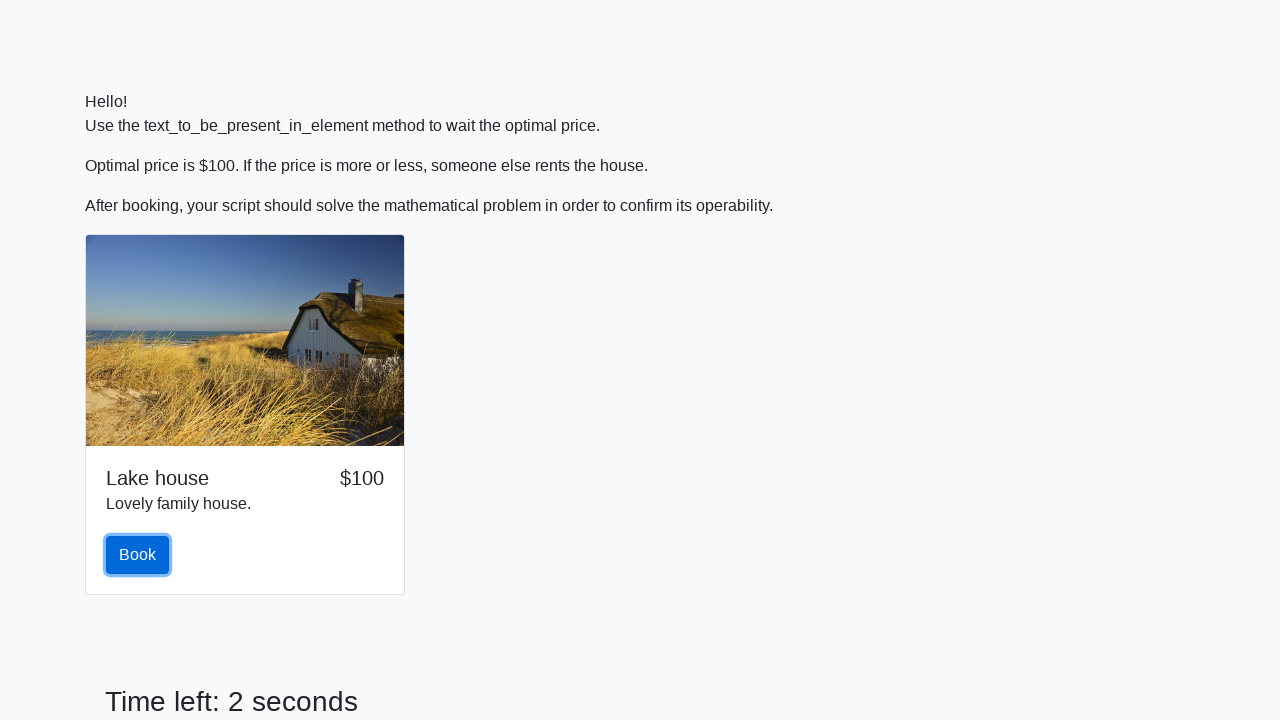

Calculated mathematical result: log(abs(12 * sin(x)))
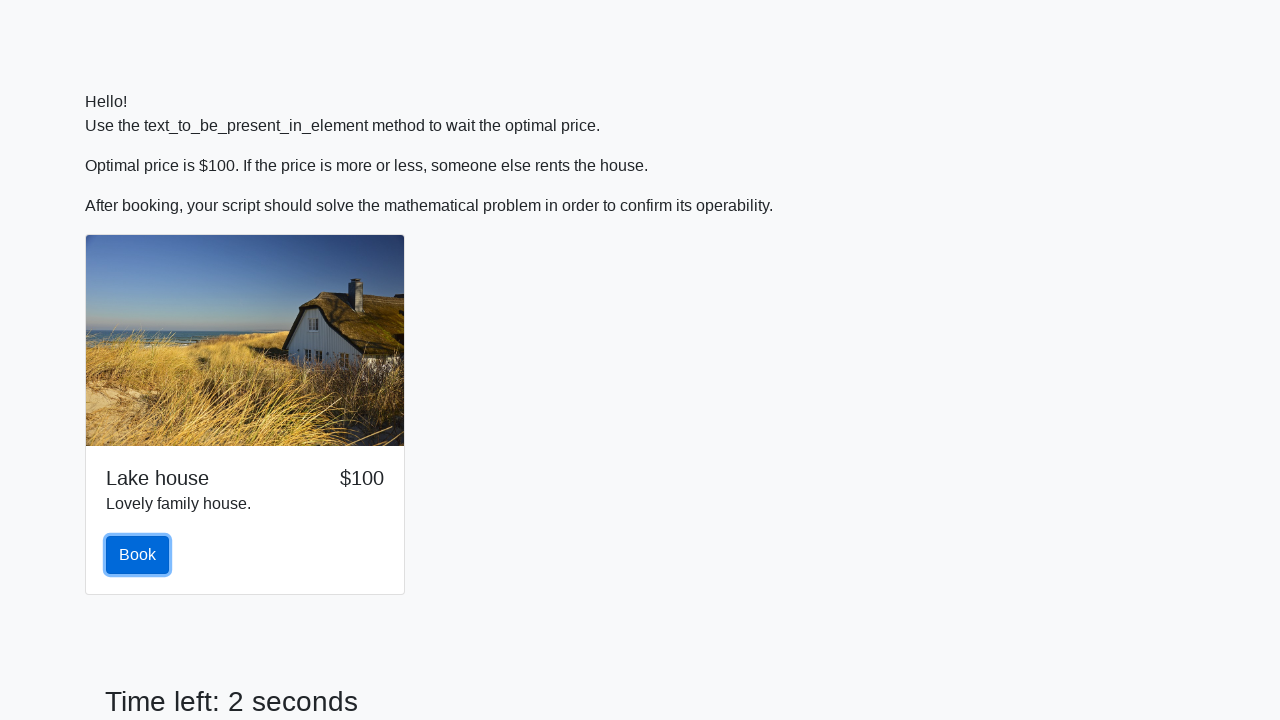

Filled answer field with calculated result on #answer
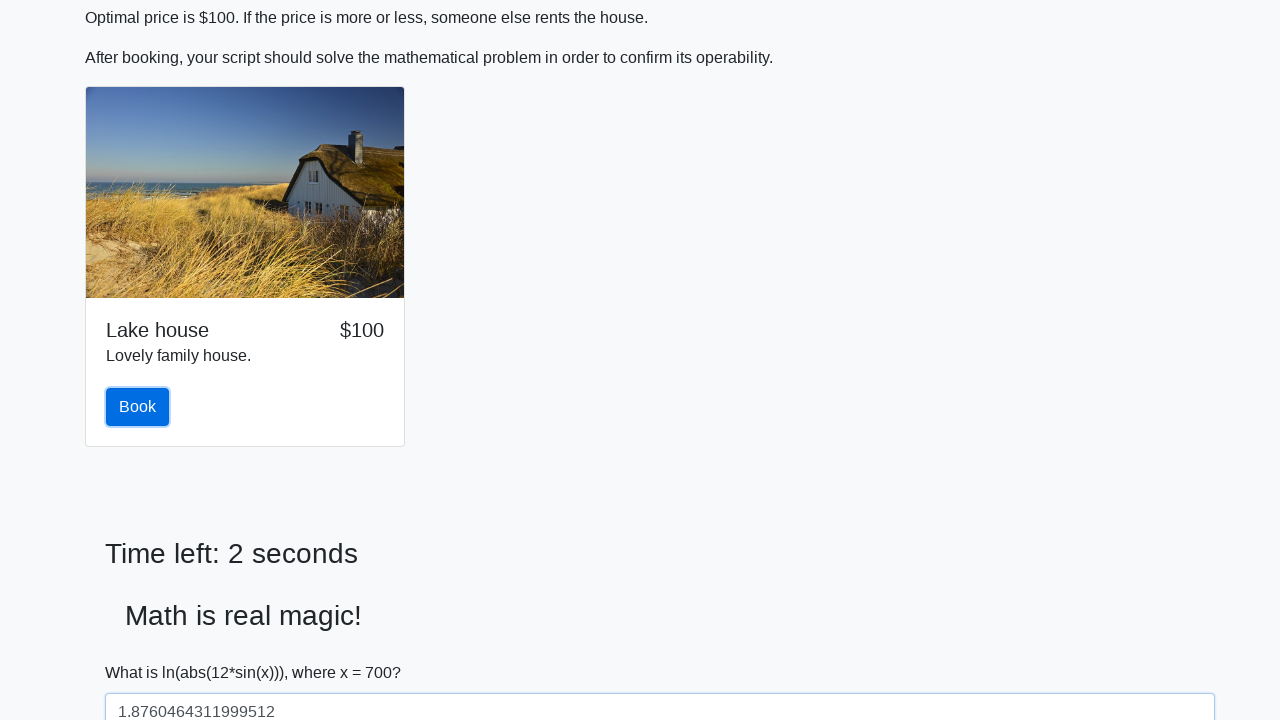

Clicked solve button to submit captcha solution at (143, 651) on #solve
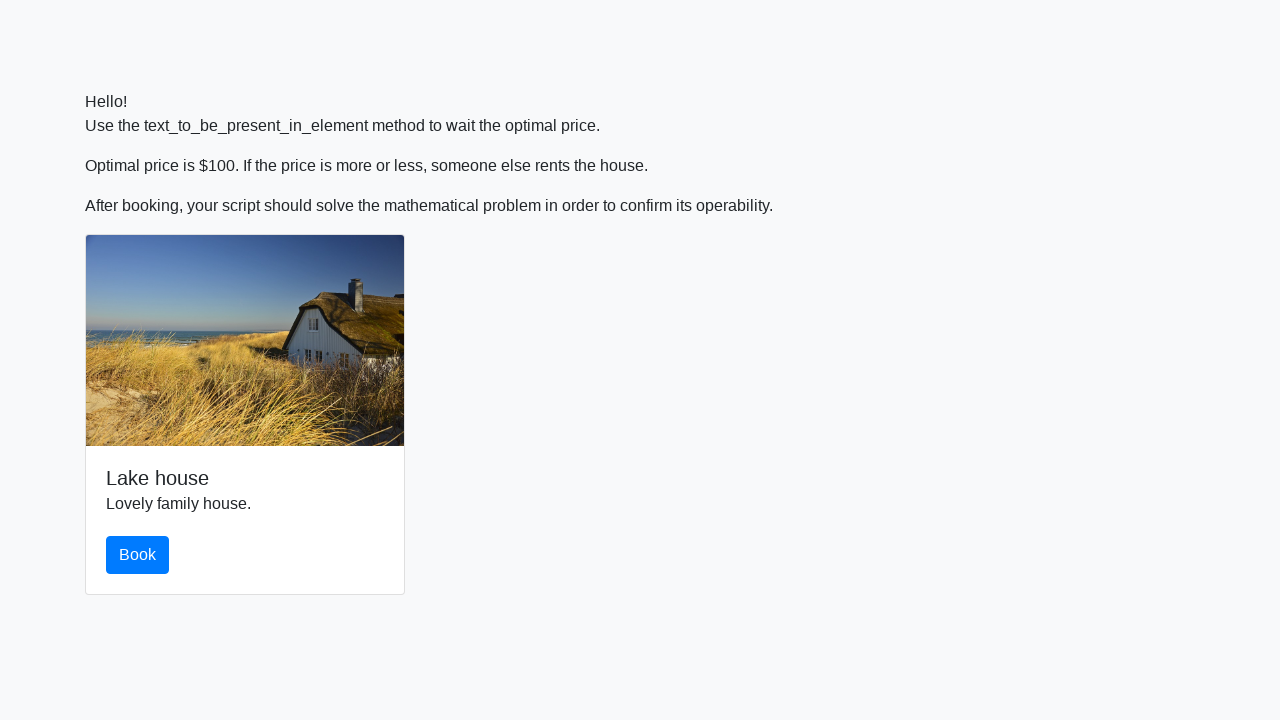

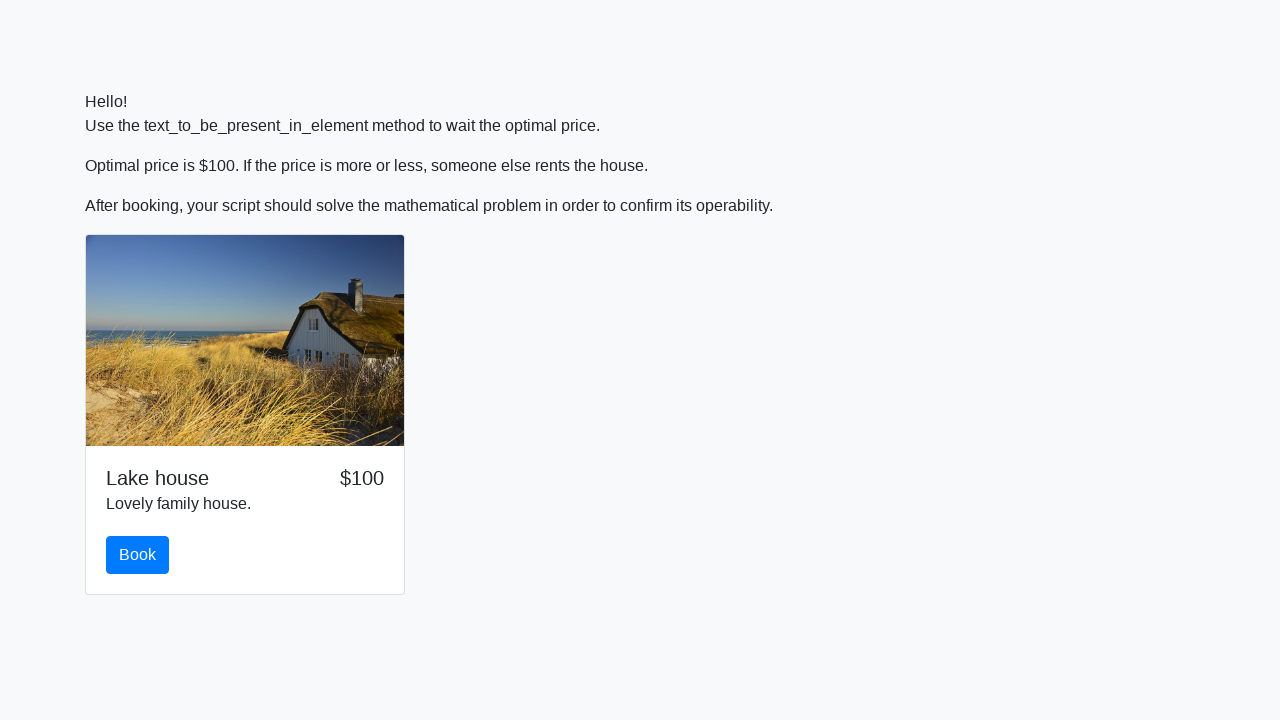